Tests working with multiple browser windows using a more robust approach - stores initial window handle, clicks link to open new window, then switches between windows verifying titles

Starting URL: https://the-internet.herokuapp.com/windows

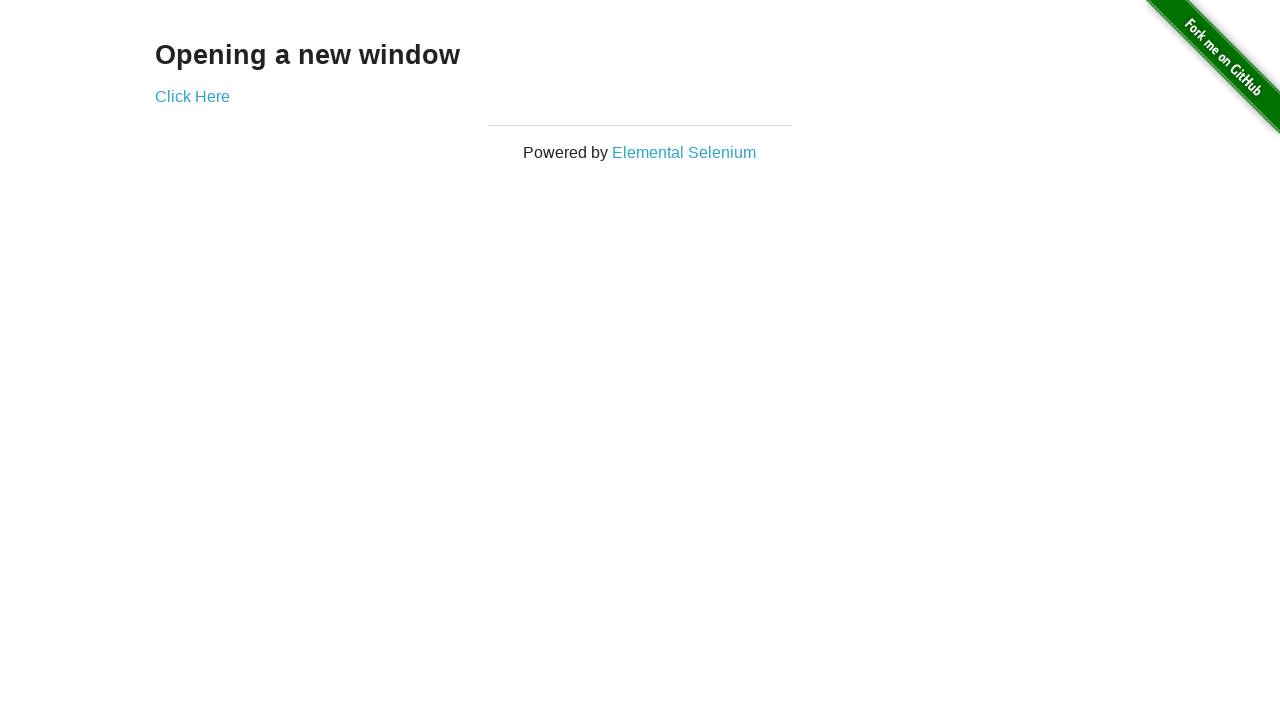

Stored reference to original page
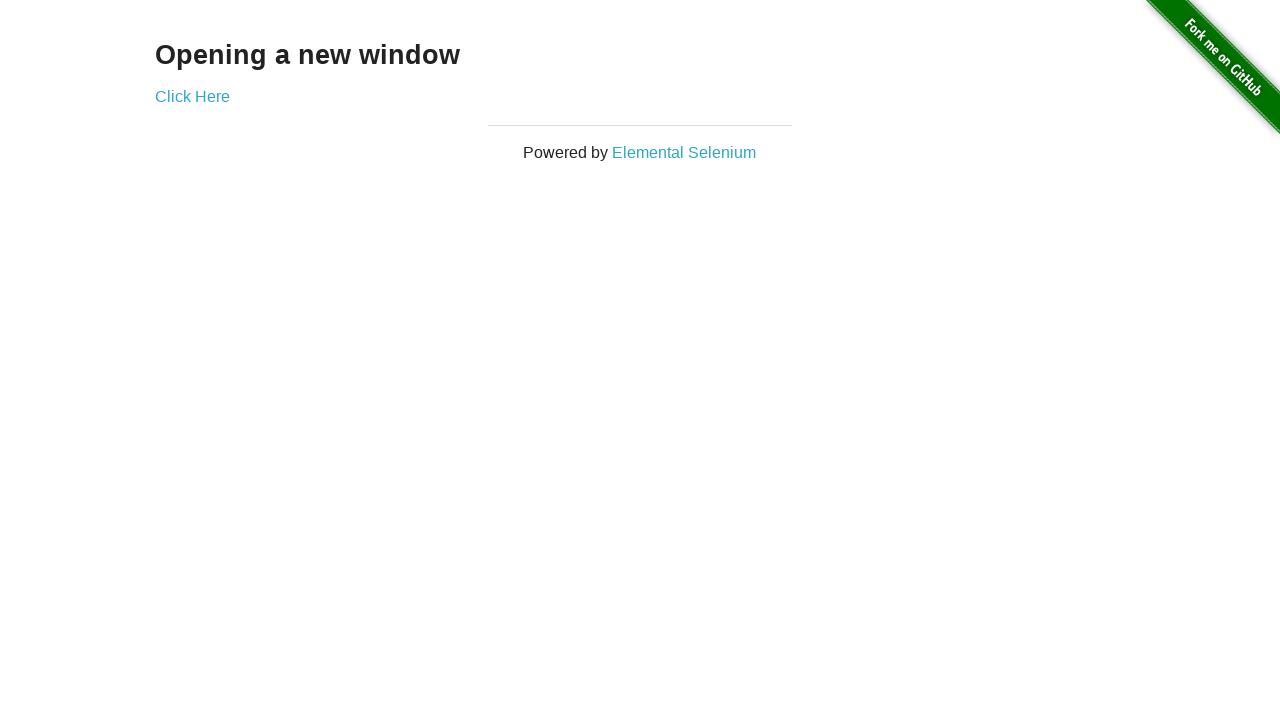

Clicked link to open new window at (192, 96) on .example a
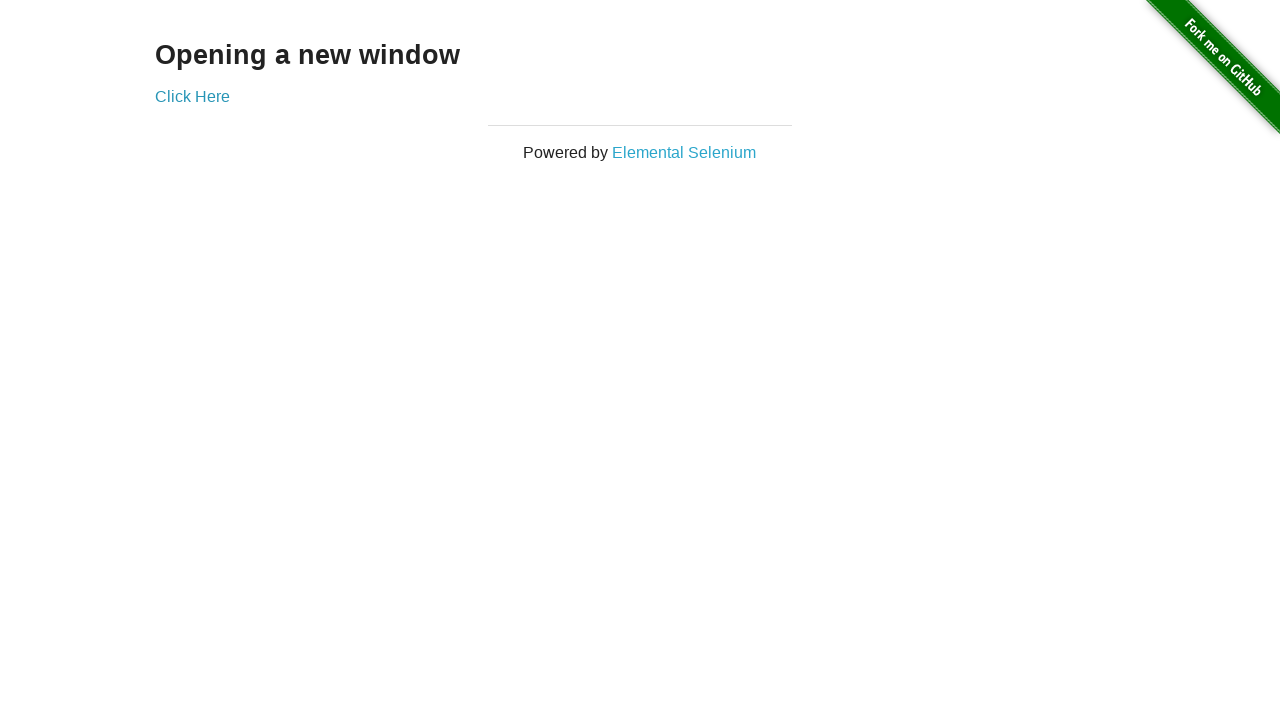

Captured new page object from context
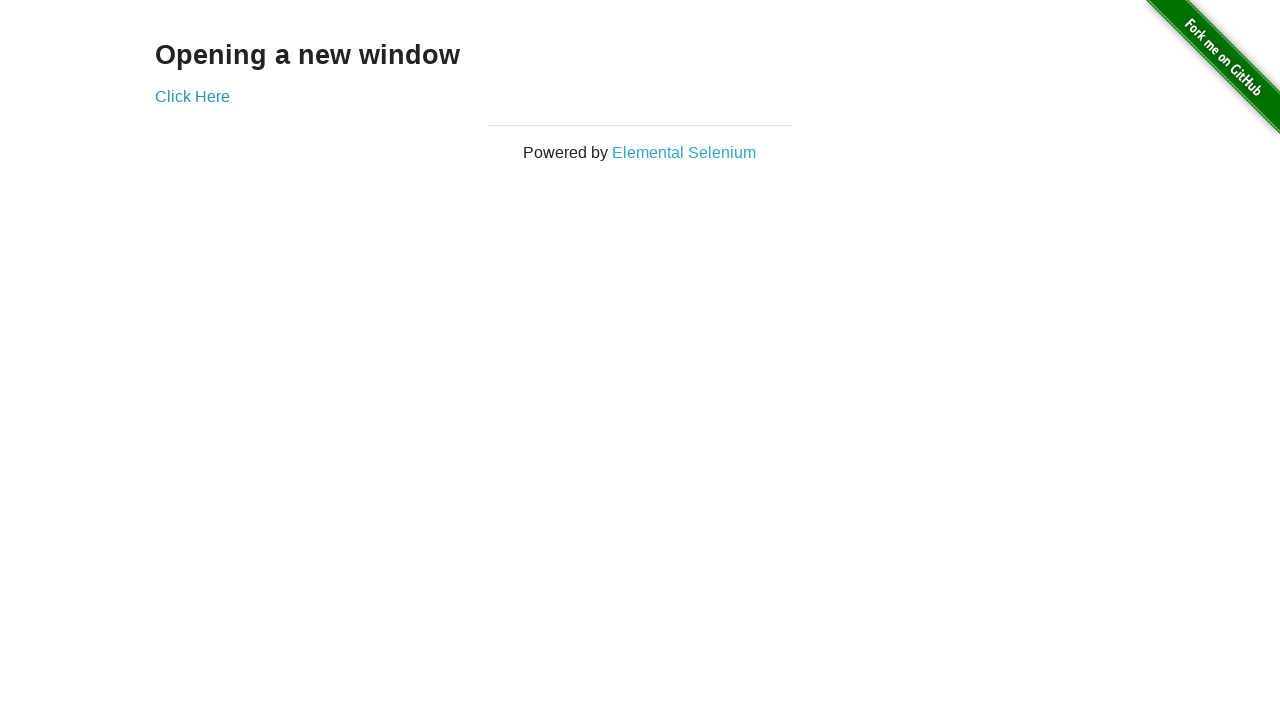

New page finished loading
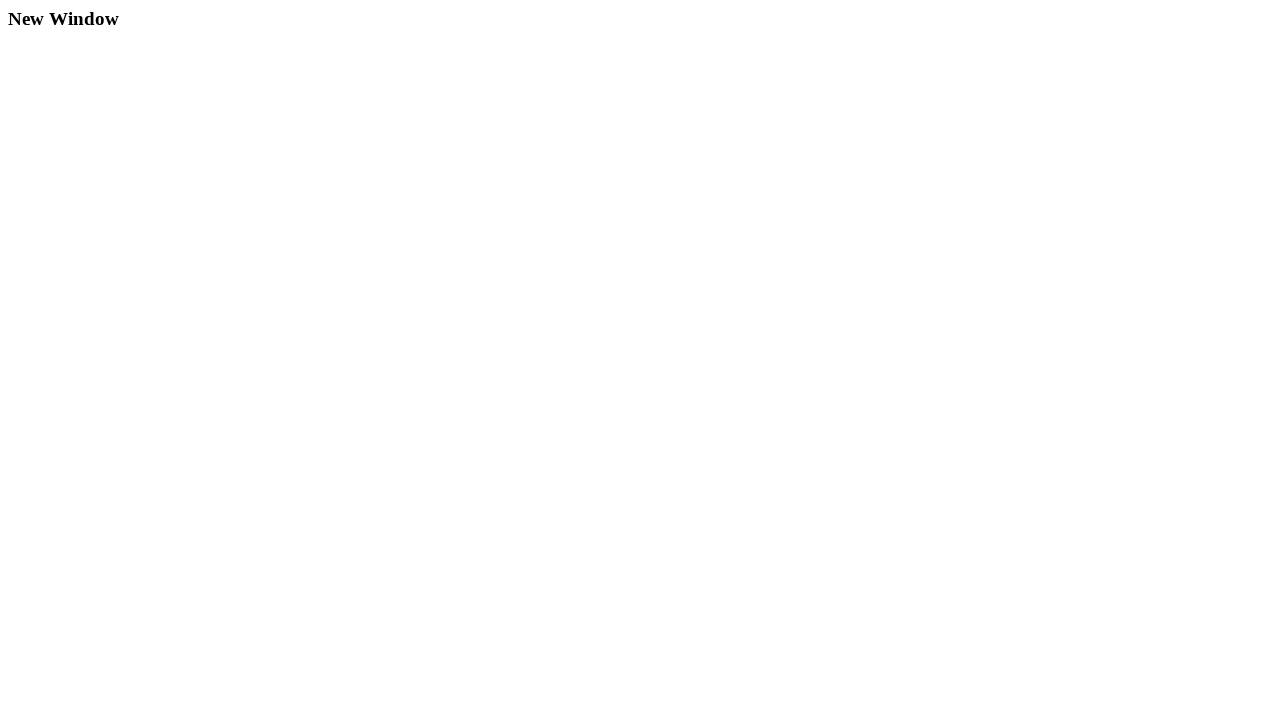

Verified original page title is 'The Internet'
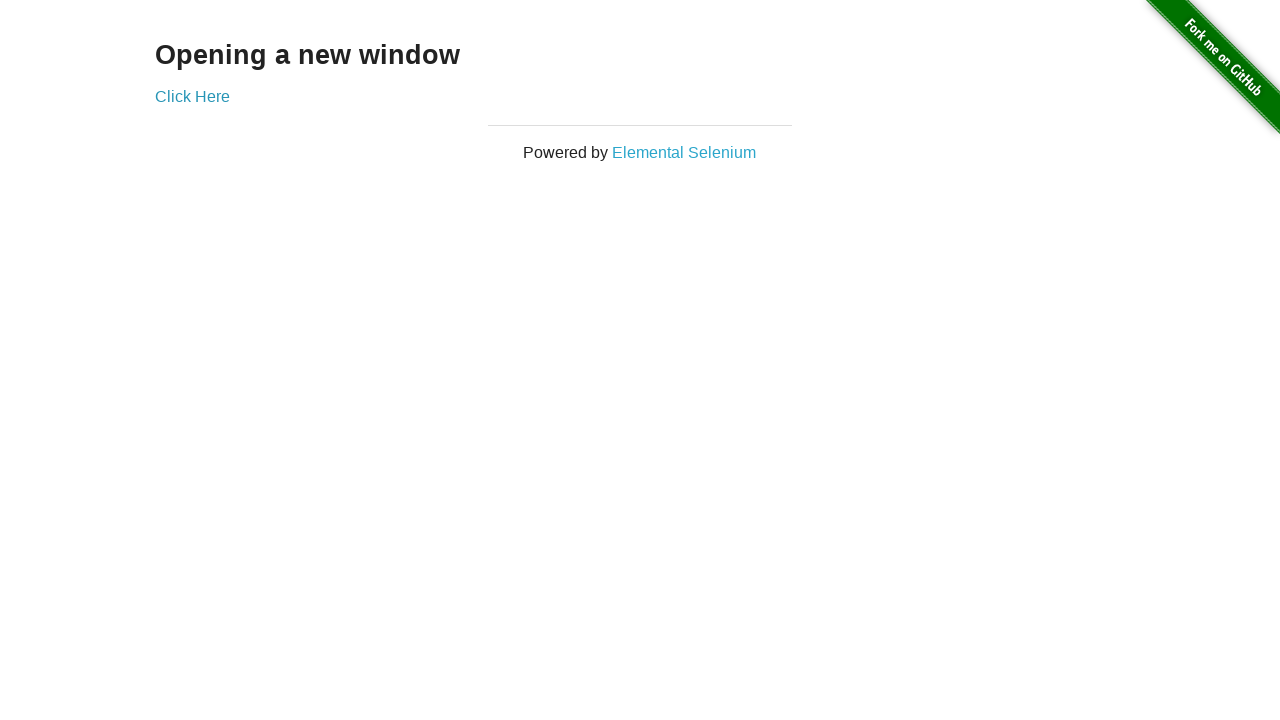

Verified new window title is 'New Window'
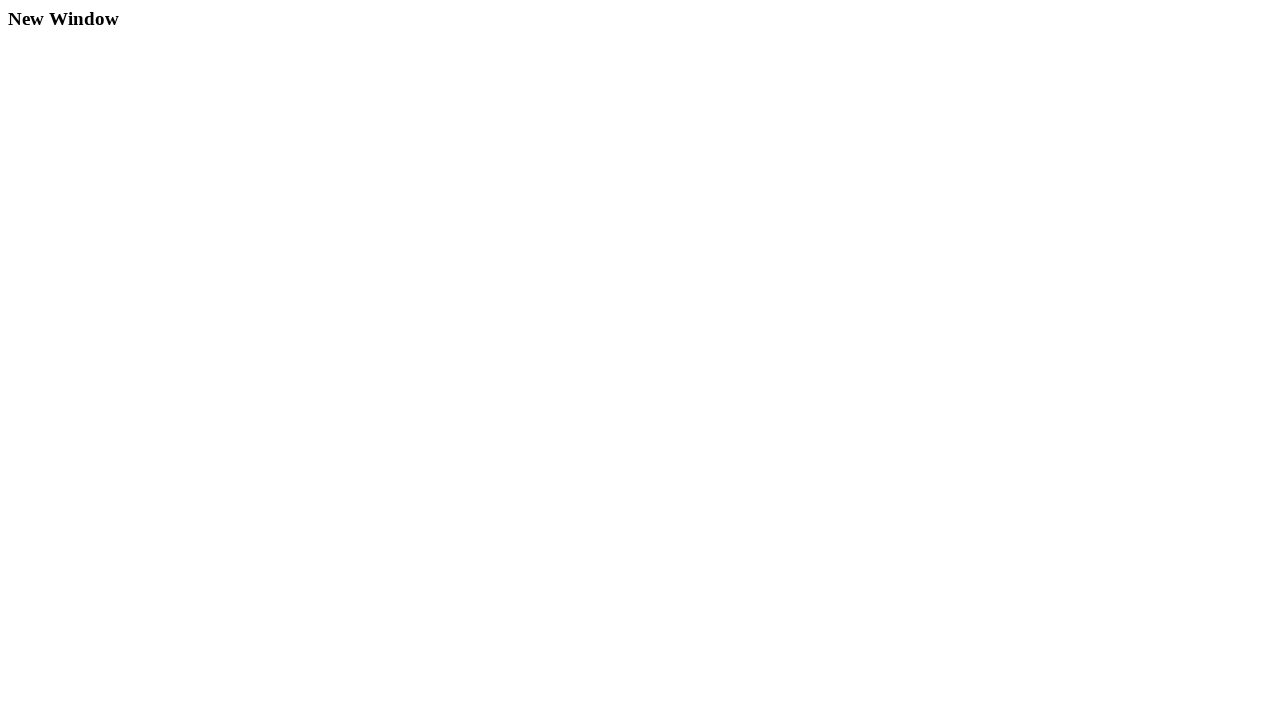

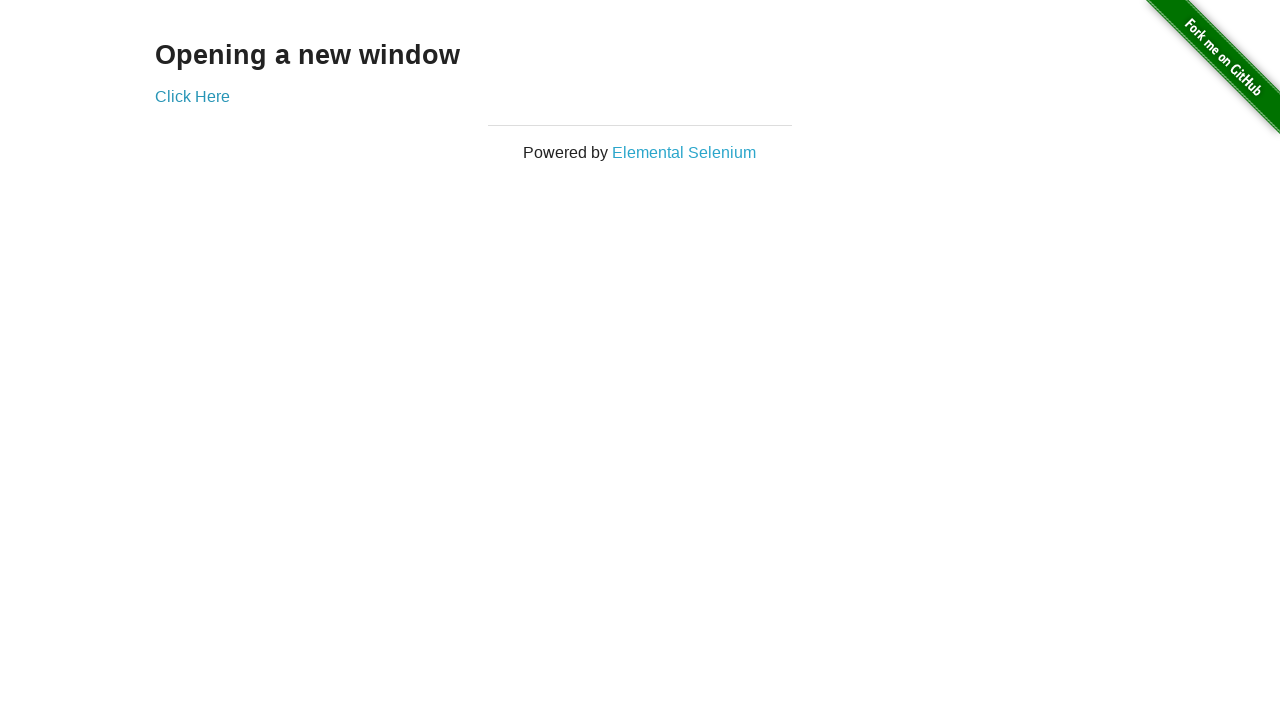